Tests adding a single book to basket and applying a coupon code

Starting URL: http://practice.automationtesting.in

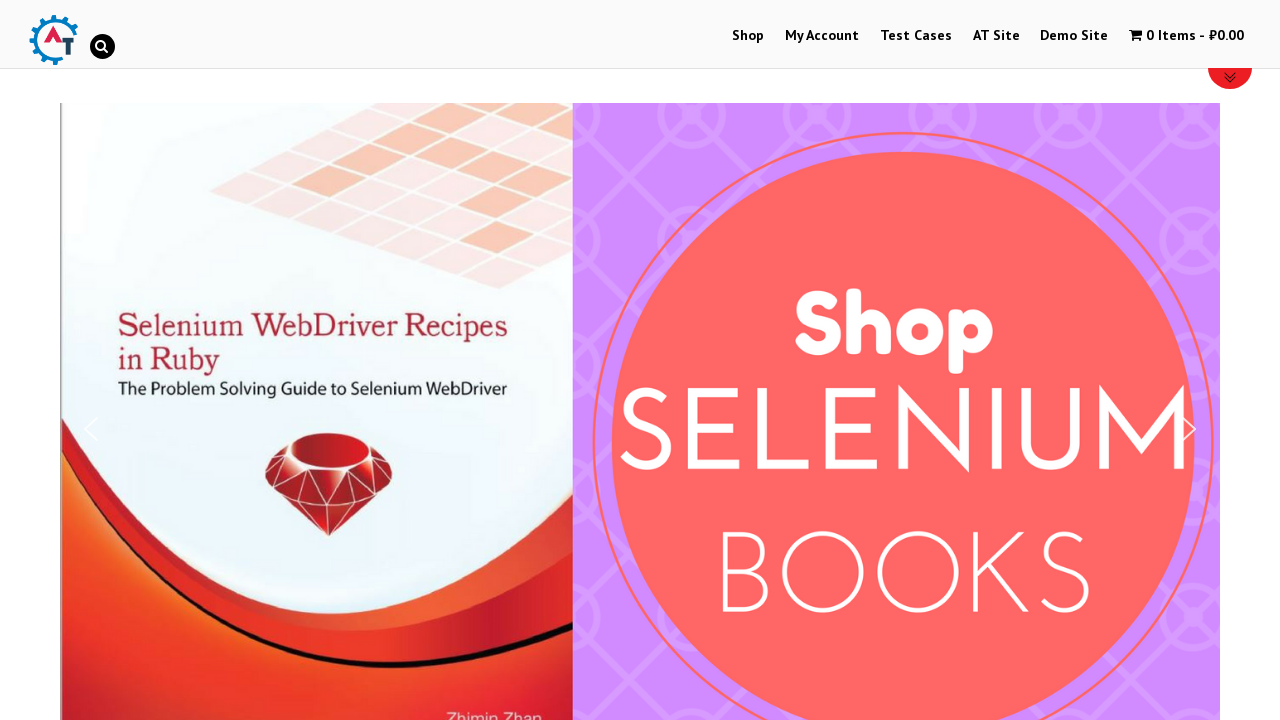

Clicked on Shop Menu at (748, 36) on xpath=//li[@id='menu-item-40']
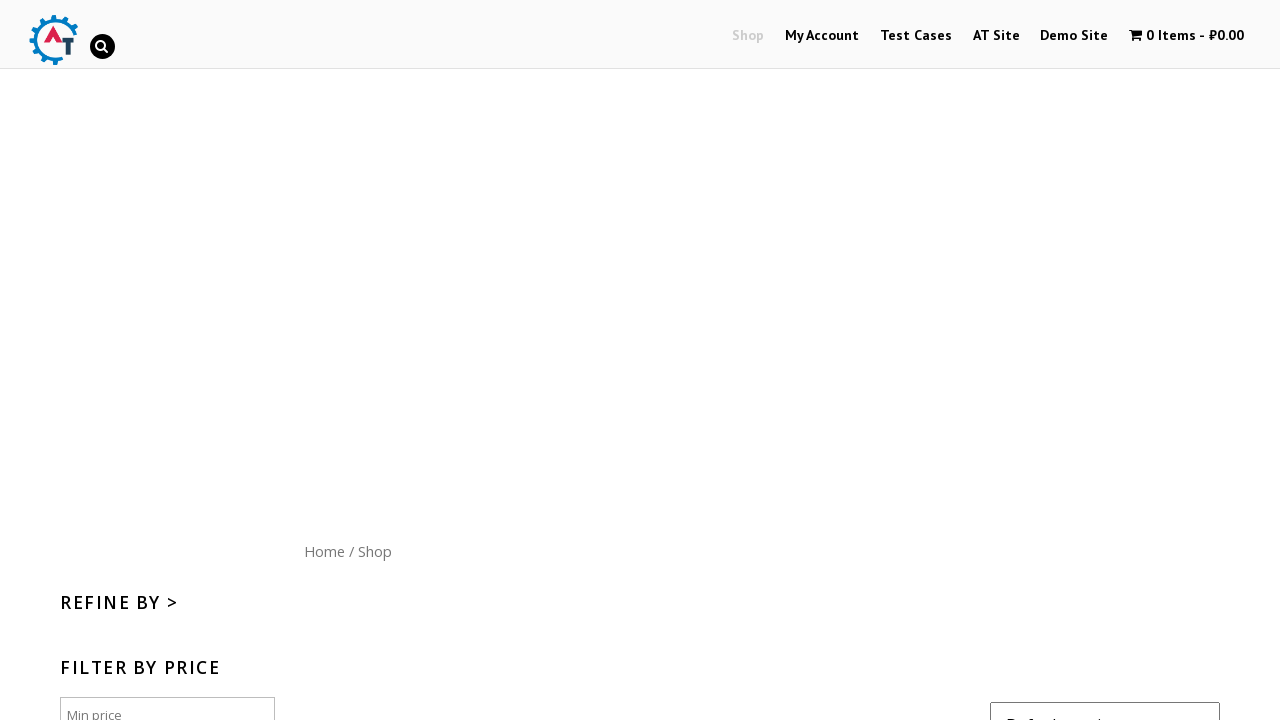

Clicked on Home menu button at (324, 551) on xpath=//div[@id='content']/nav/a
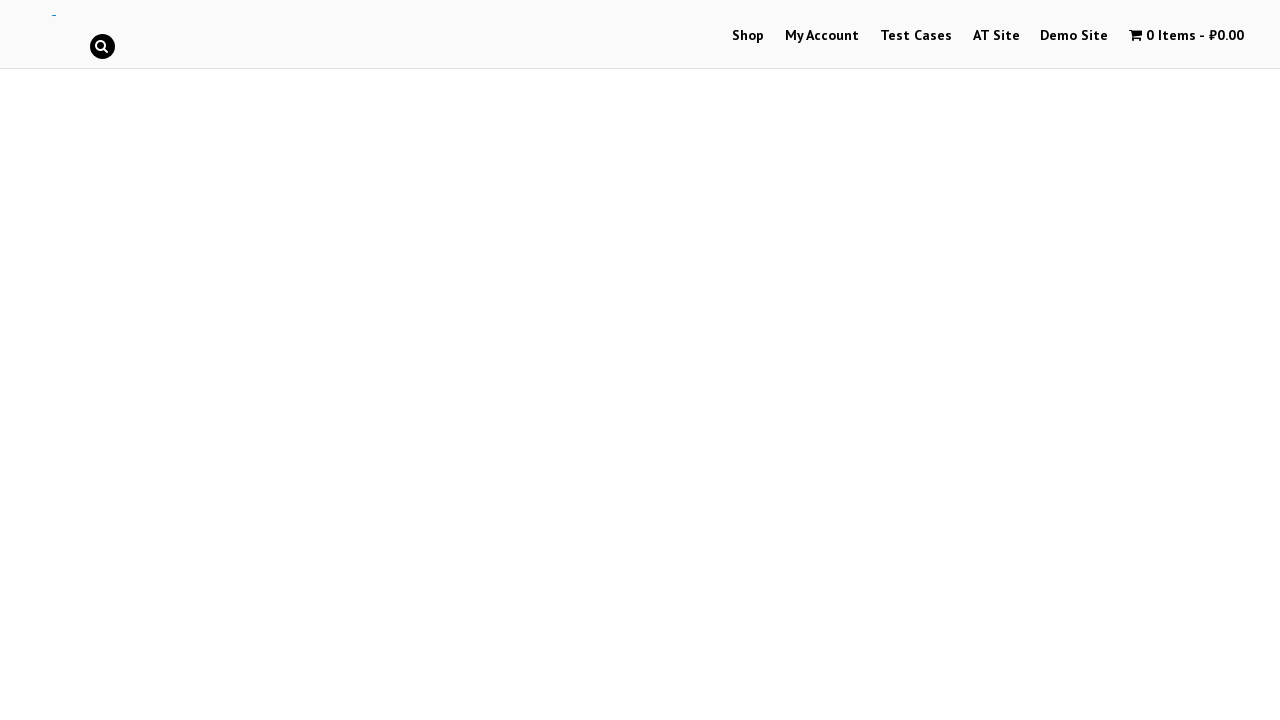

Clicked on Mastering JavaScript book image at (1039, 361) on (//img[@title='Mastering JavaScript'])[1]
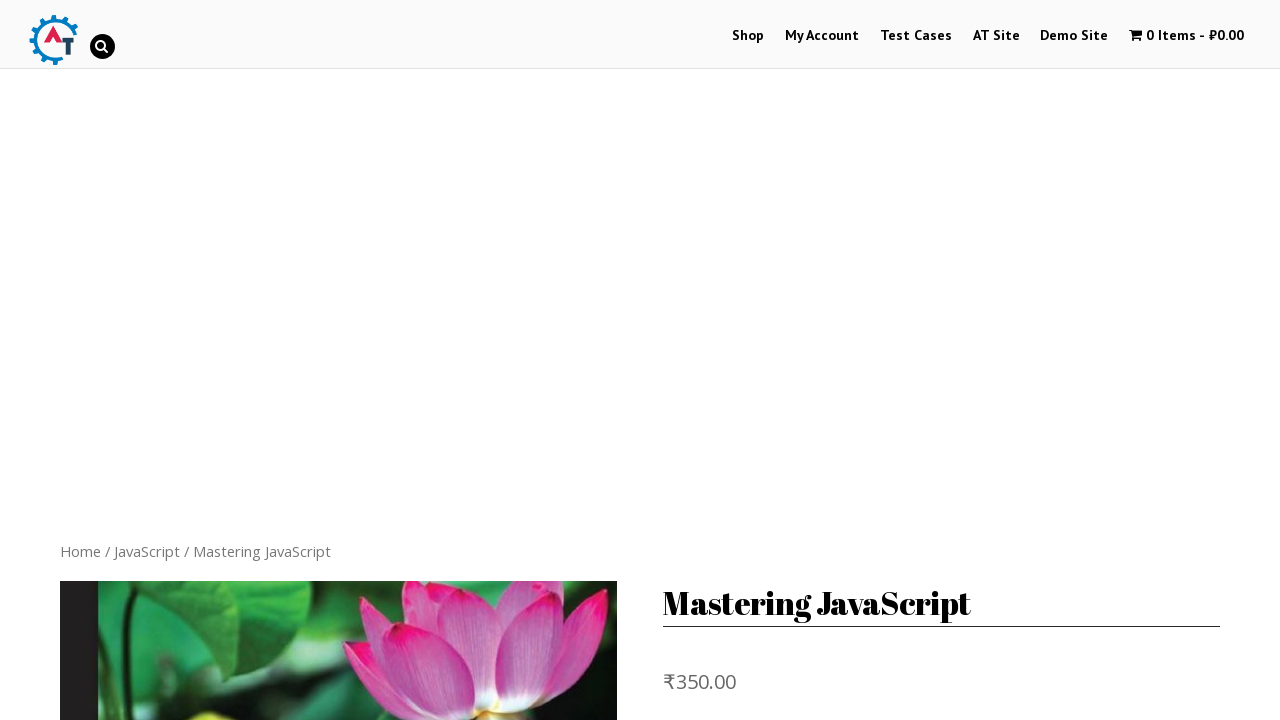

Product page loaded with Add to basket button visible
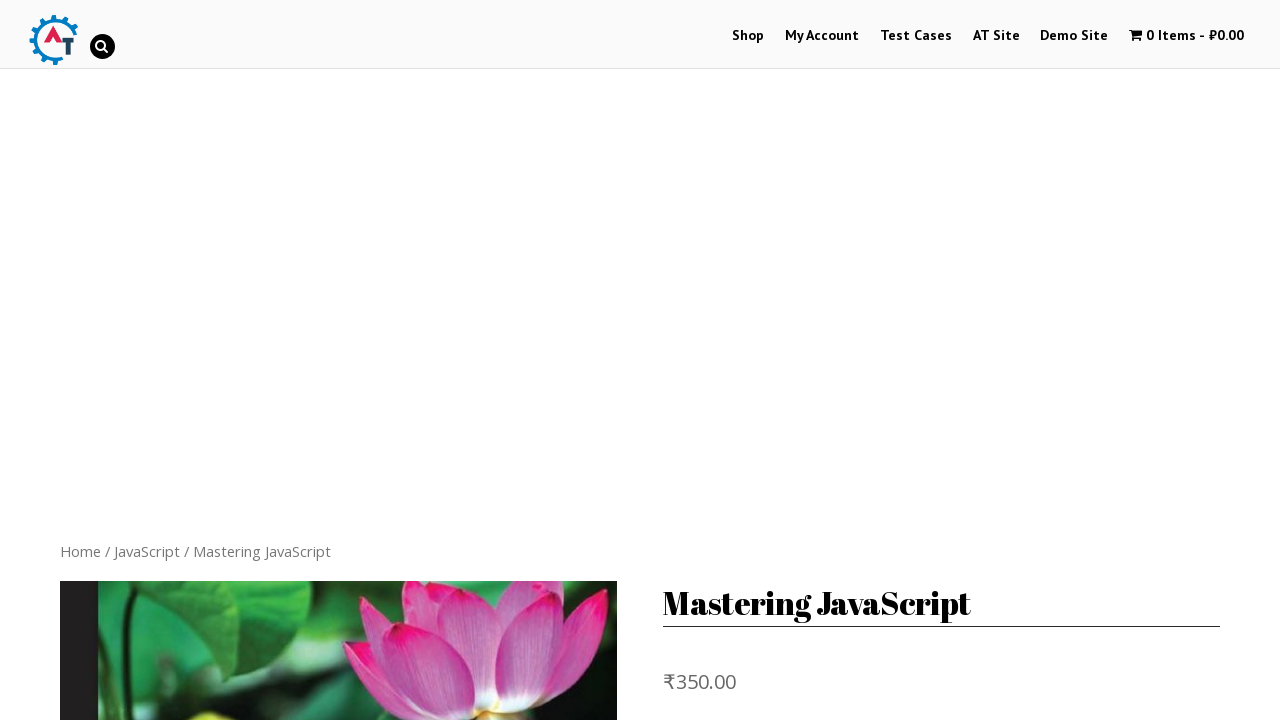

Clicked Add to basket button at (812, 361) on xpath=//button[normalize-space()='Add to basket']
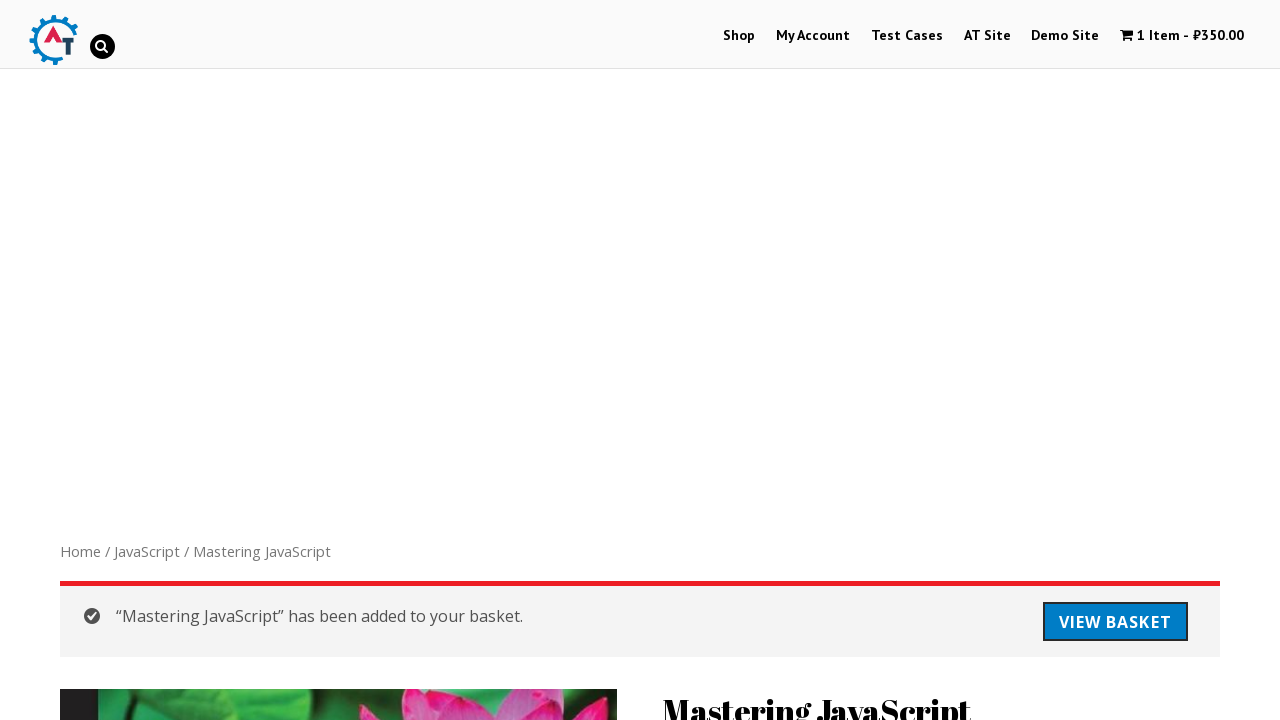

Success message displayed - book added to basket
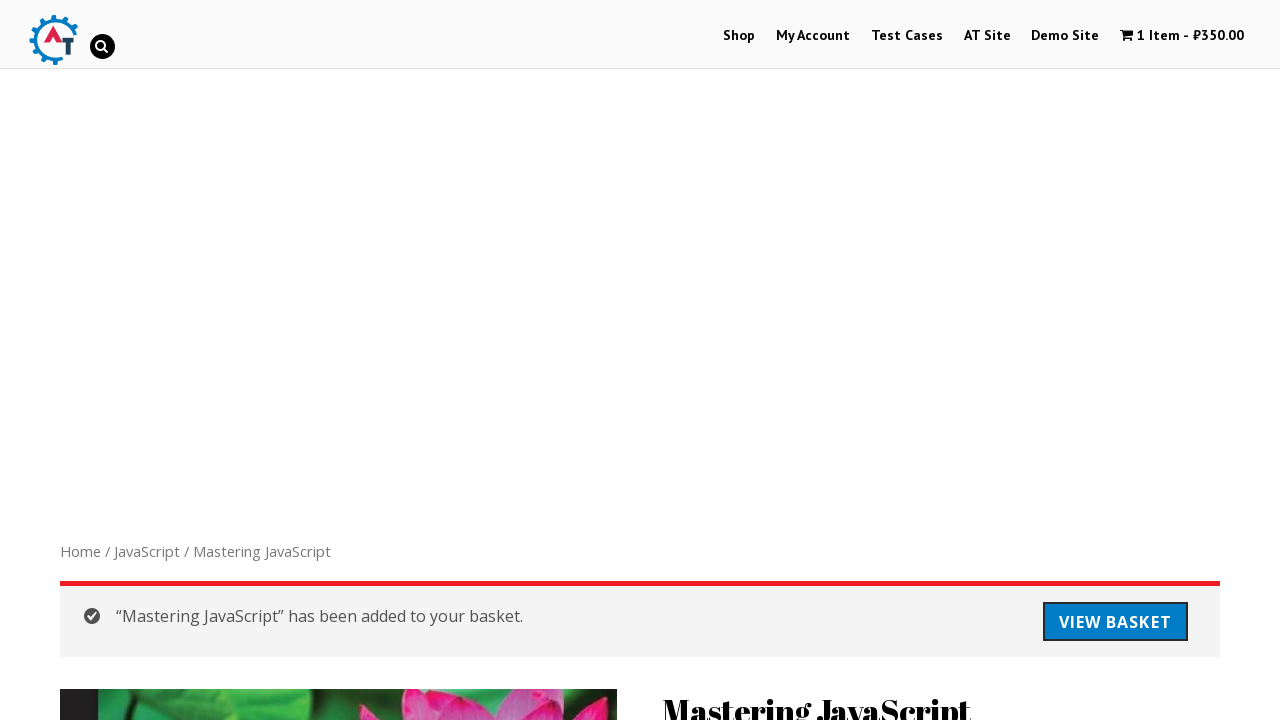

Clicked on shopping cart link to view basket at (1182, 36) on xpath=//a[@title='View your shopping cart']
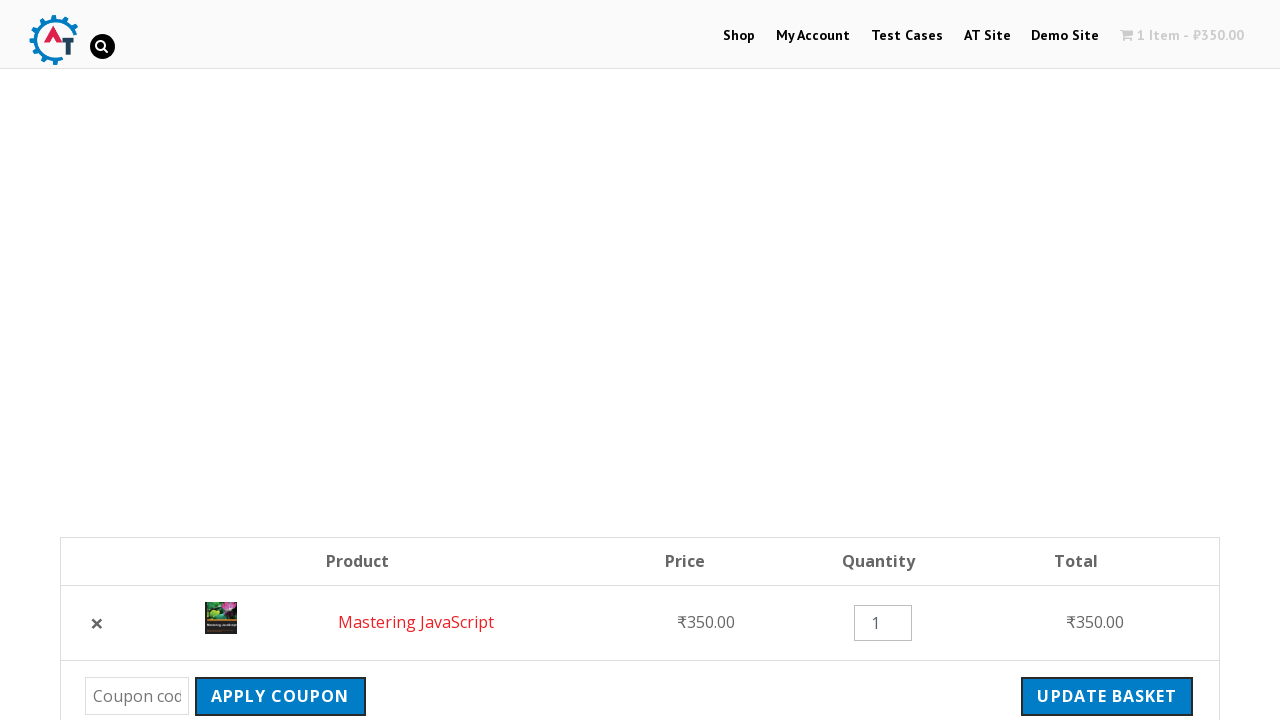

Entered coupon code 'krishnasakinala' in coupon field on //input[@id='coupon_code']
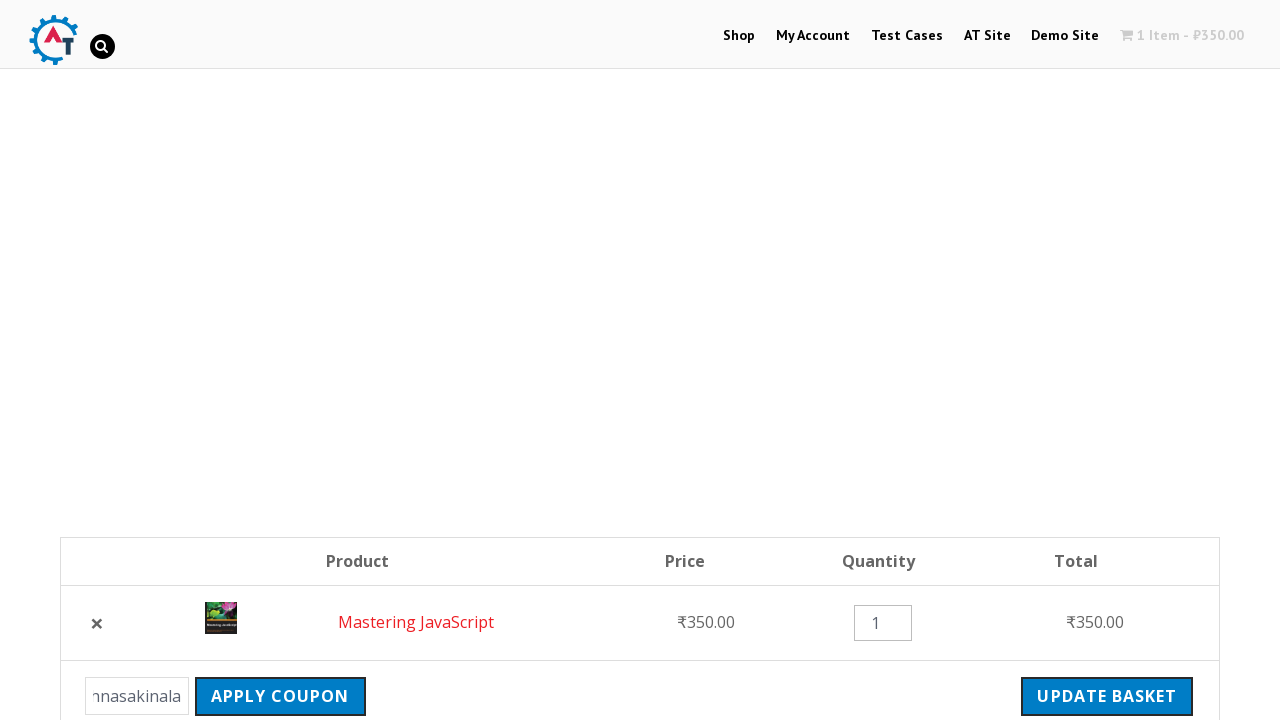

Clicked apply coupon button at (280, 696) on xpath=//input[@name='apply_coupon']
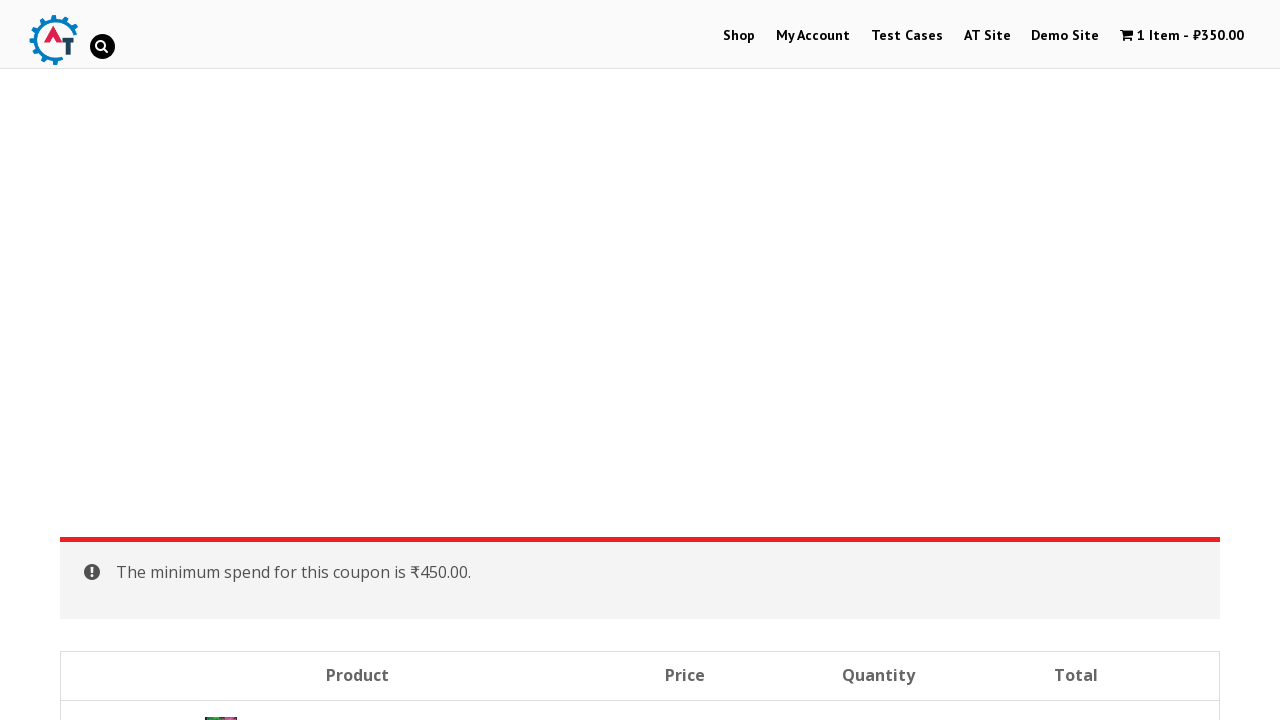

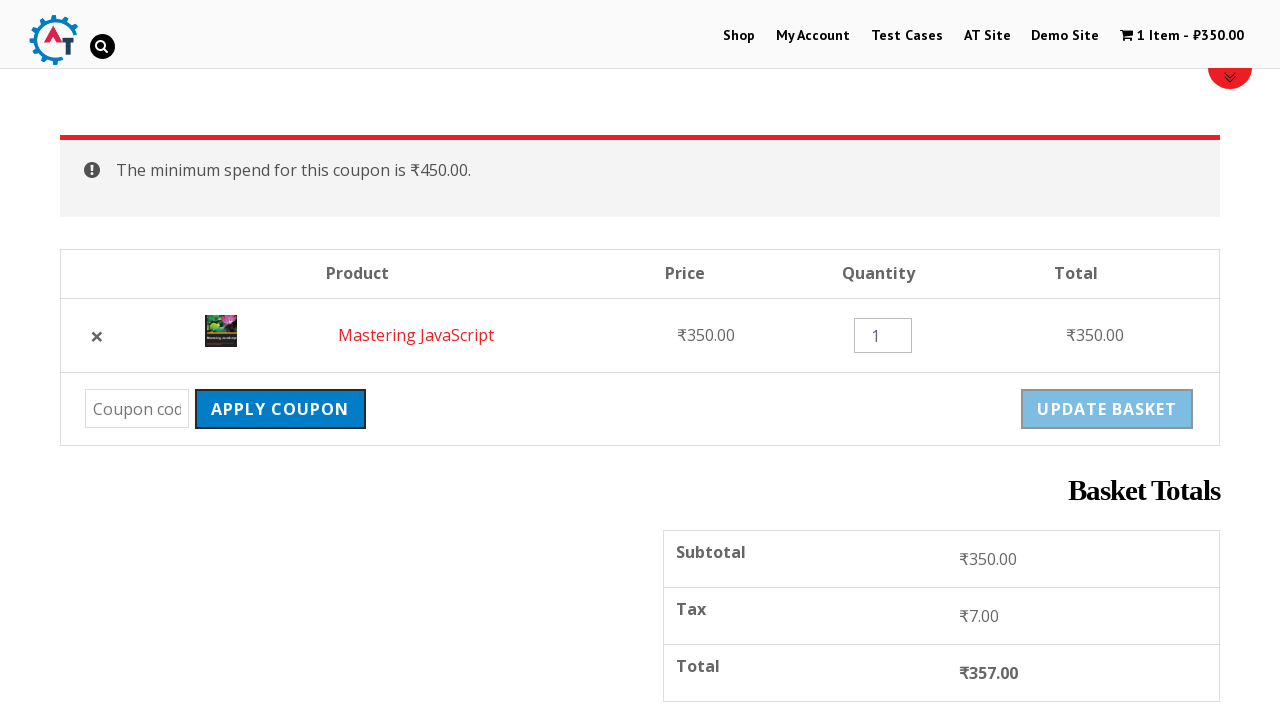